Tests navigation by clicking on lesson links and returning to homepage using XPath selectors

Starting URL: https://material.playwrightvn.com/

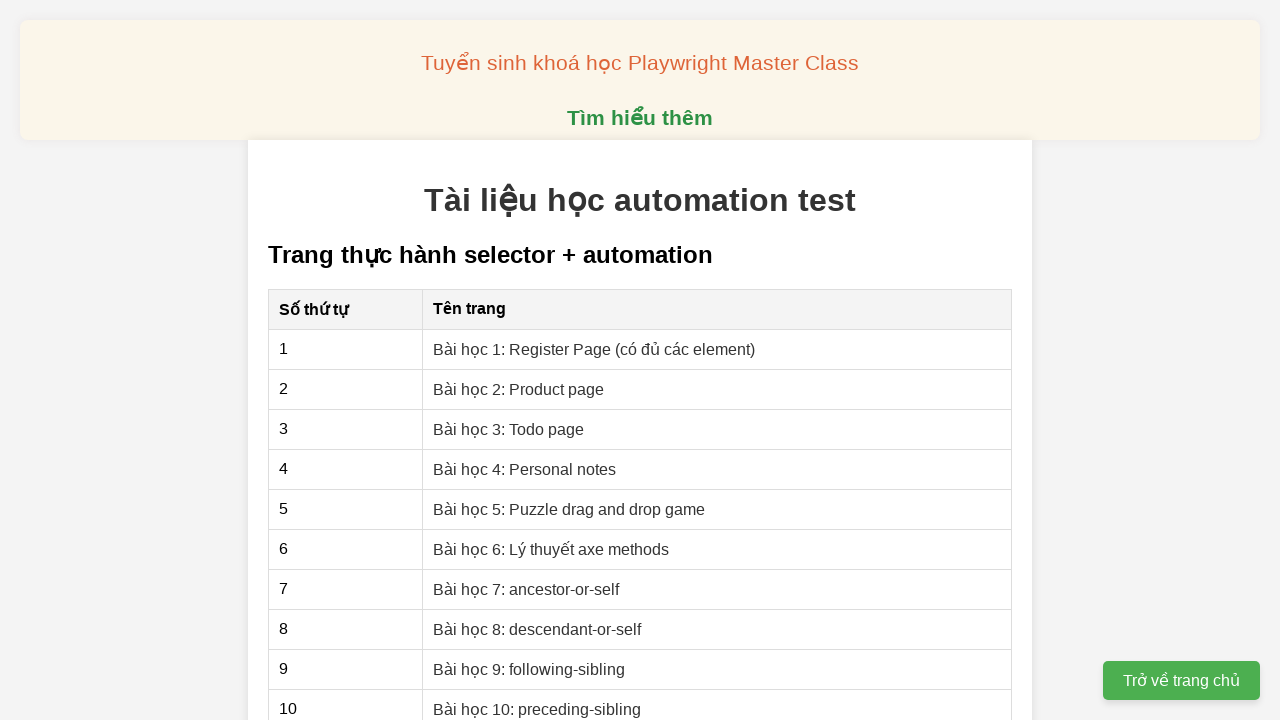

Clicked on Lesson 1: Register Page link at (594, 349) on xpath=//a[text()='Bài học 1: Register Page (có đủ các element)']
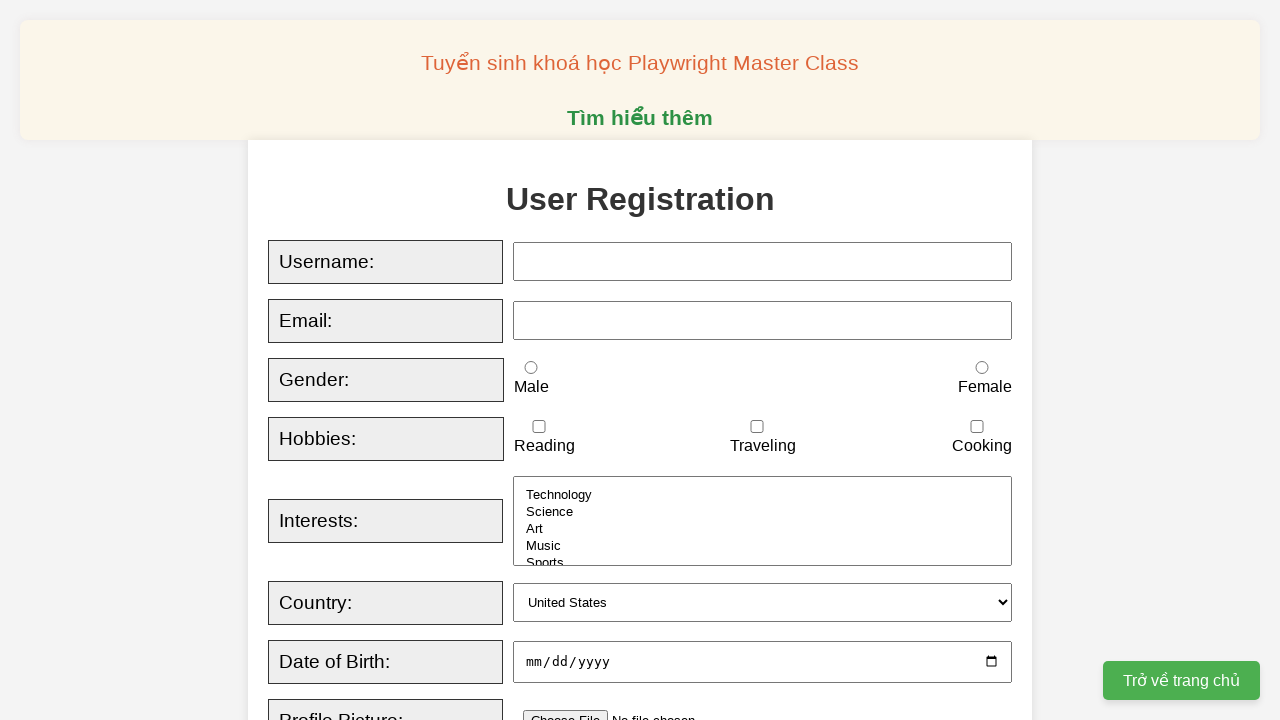

Clicked to return to homepage from Lesson 1 at (1182, 680) on xpath=//a[text()='Trở về trang chủ']
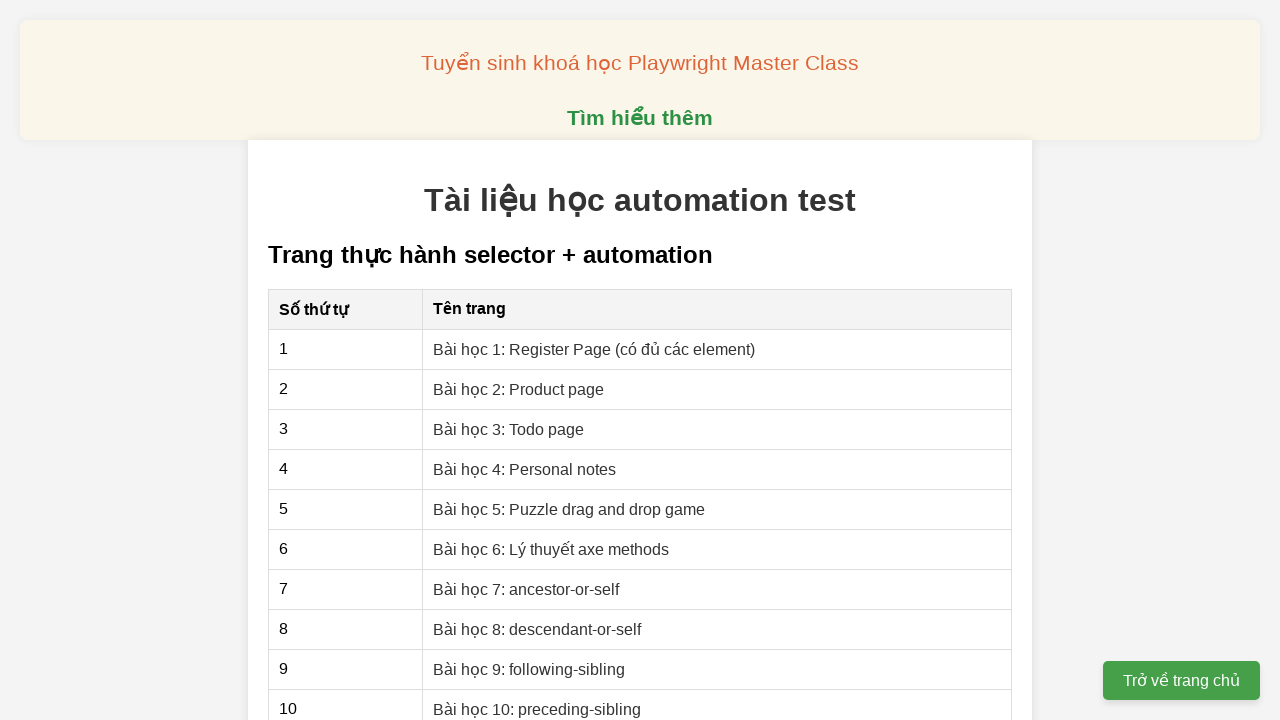

Clicked on Lesson 2: Product page link at (519, 389) on xpath=//a[text()='Bài học 2: Product page']
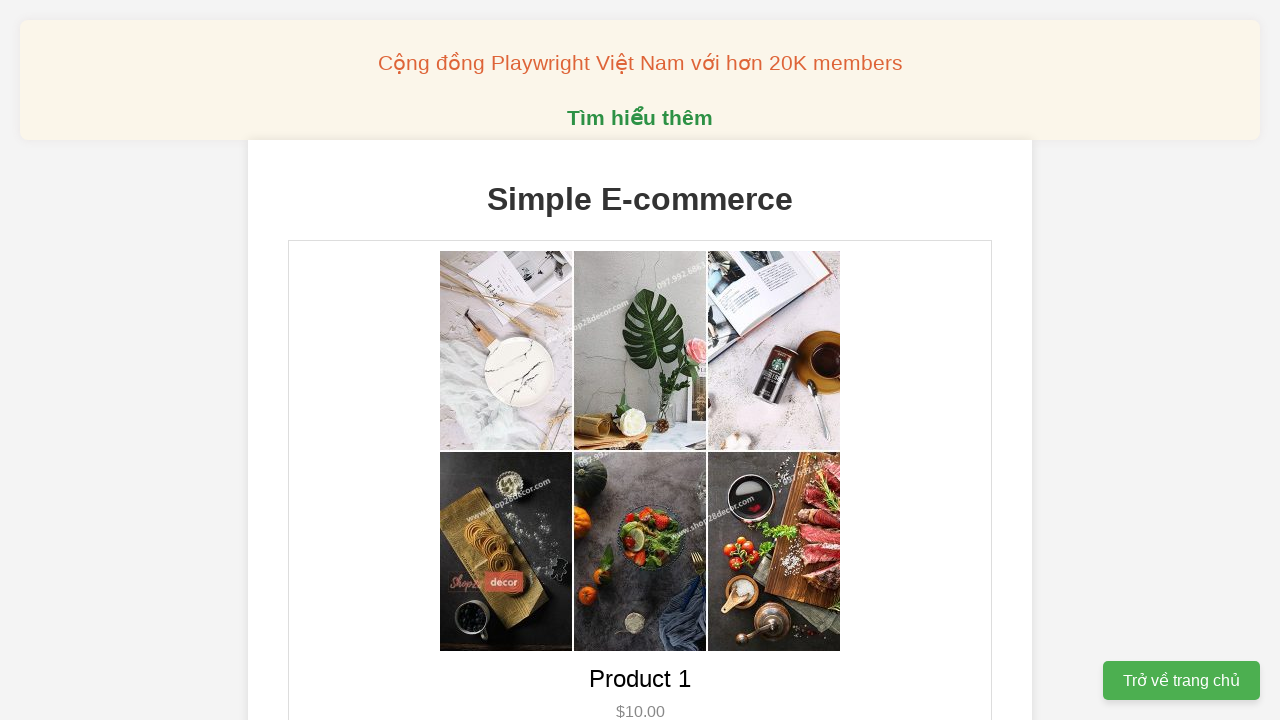

Clicked to return to homepage from Lesson 2 at (1182, 680) on xpath=//a[text()='Trở về trang chủ']
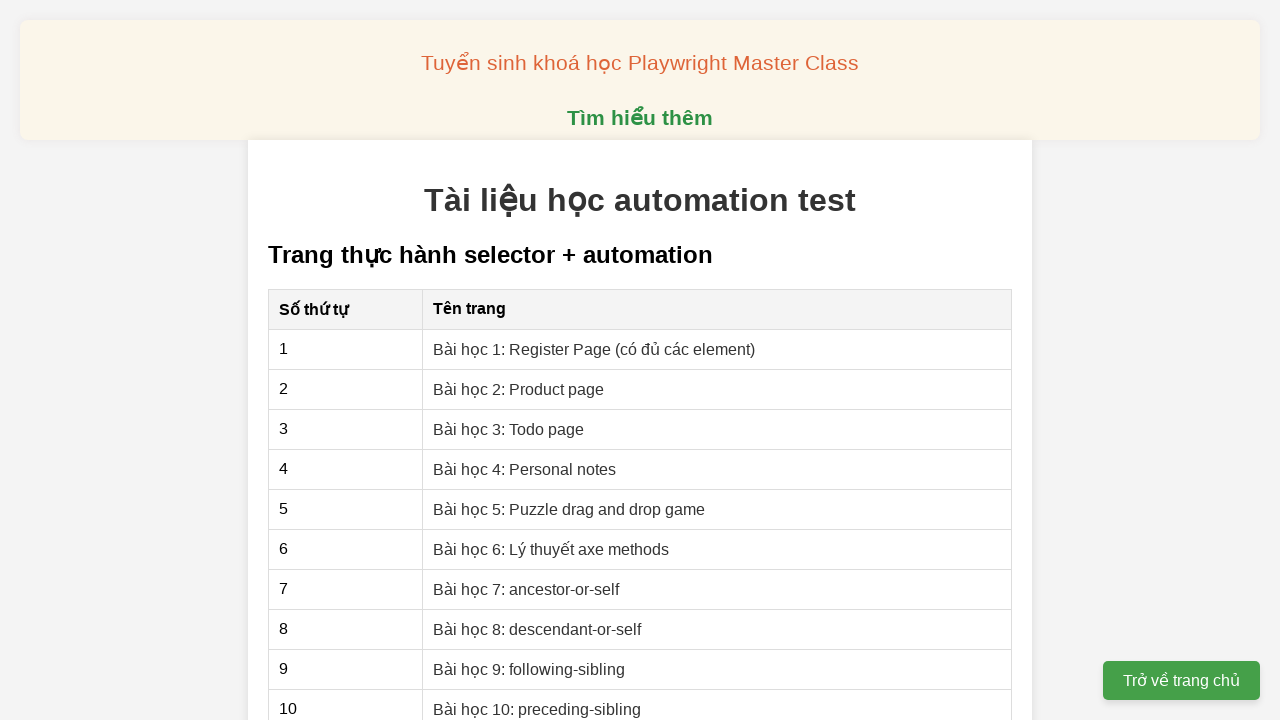

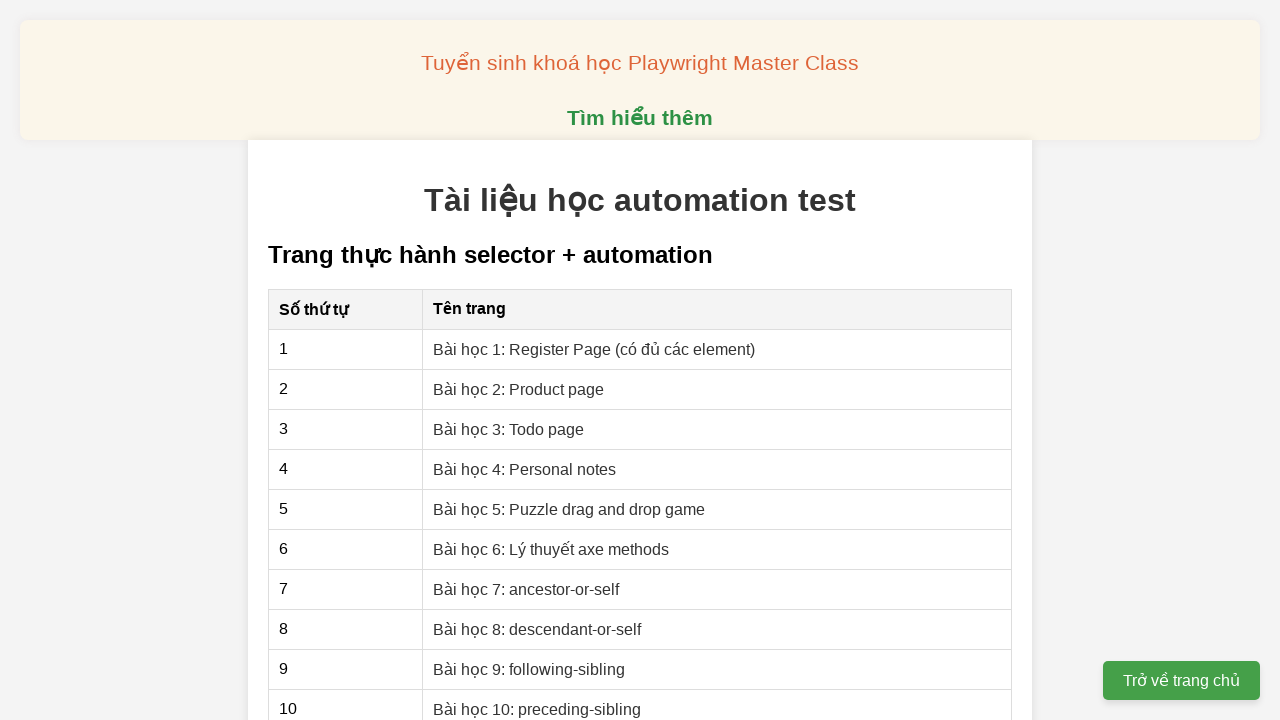